Tests a simple form submission by filling in first name, last name, city, and country fields, then clicking the submit button.

Starting URL: http://suninjuly.github.io/simple_form_find_task.html

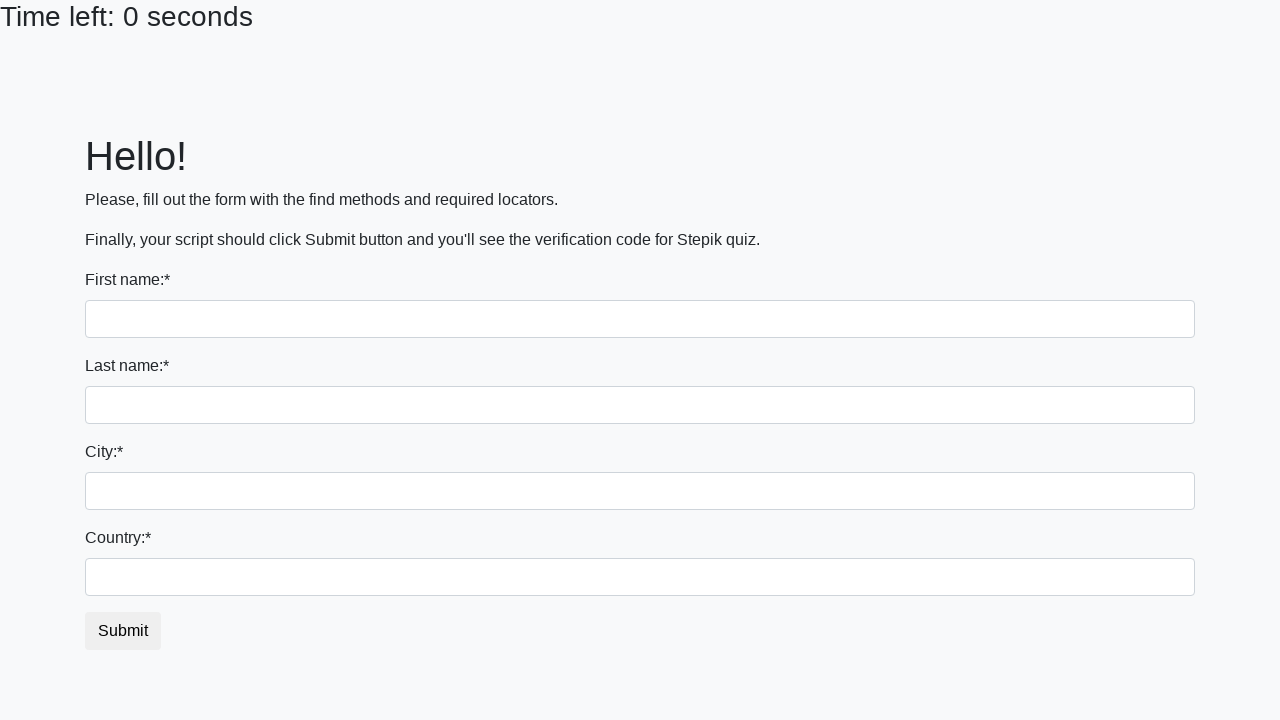

Filled first name field with 'Ivan' on input[name='first_name']
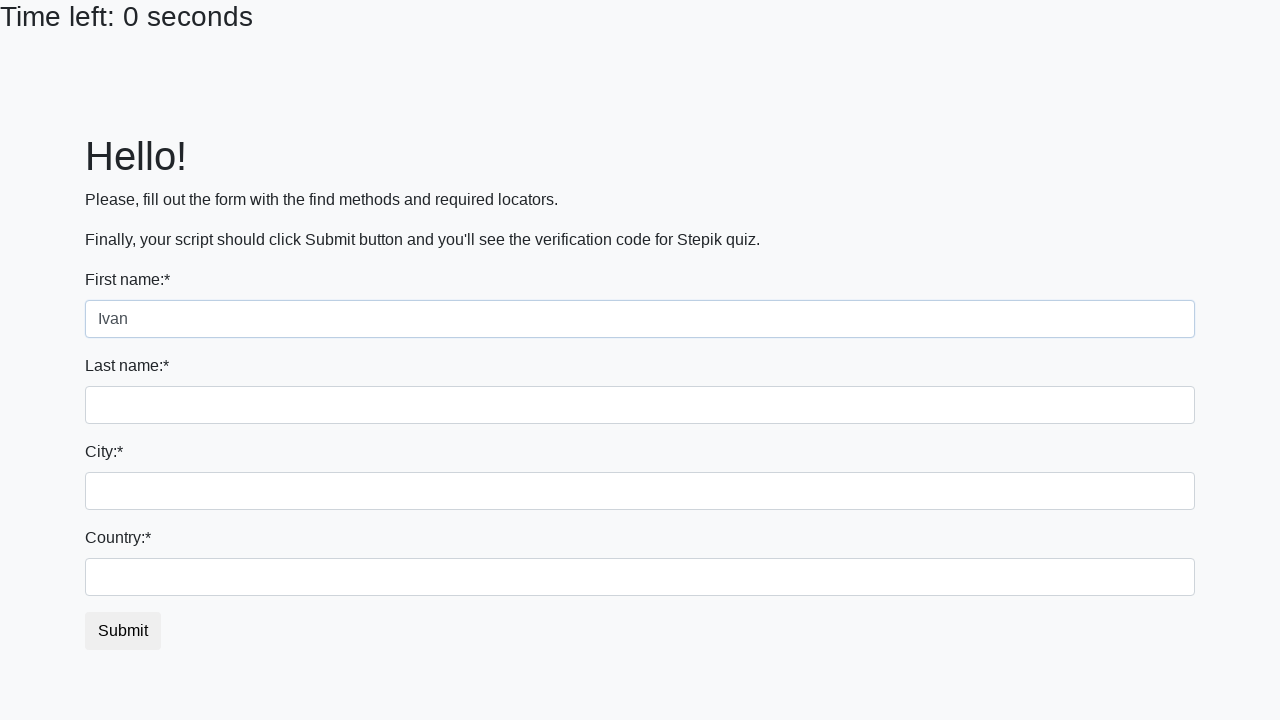

Filled last name field with 'Petrov' on input[name='last_name']
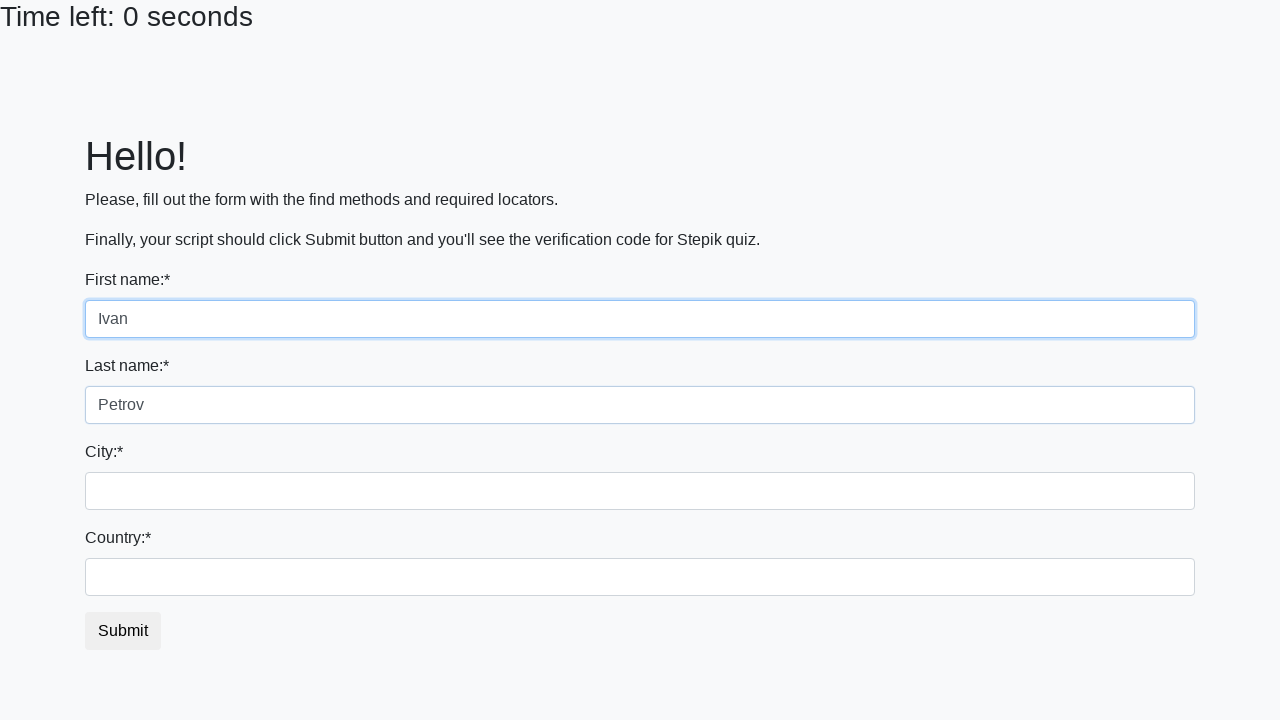

Filled city field with 'Smolensk' on //html/body/div/form/div[3]/input
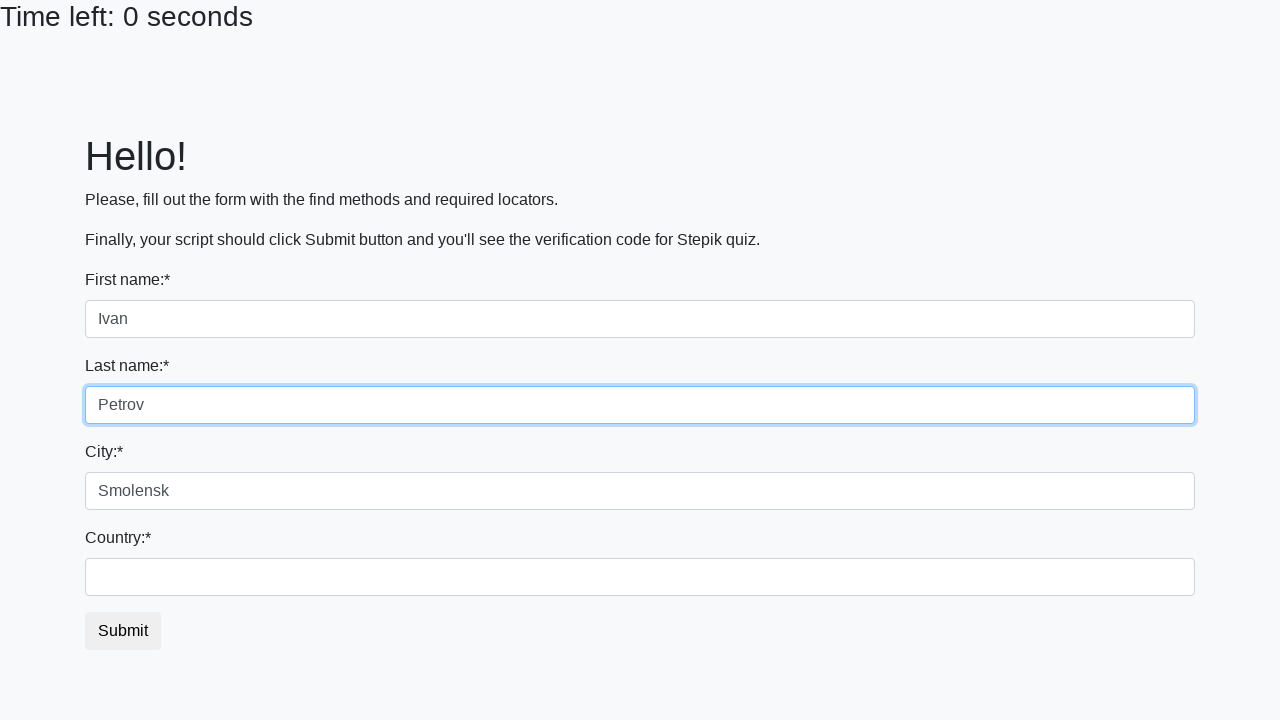

Filled country field with 'Russia' on #country
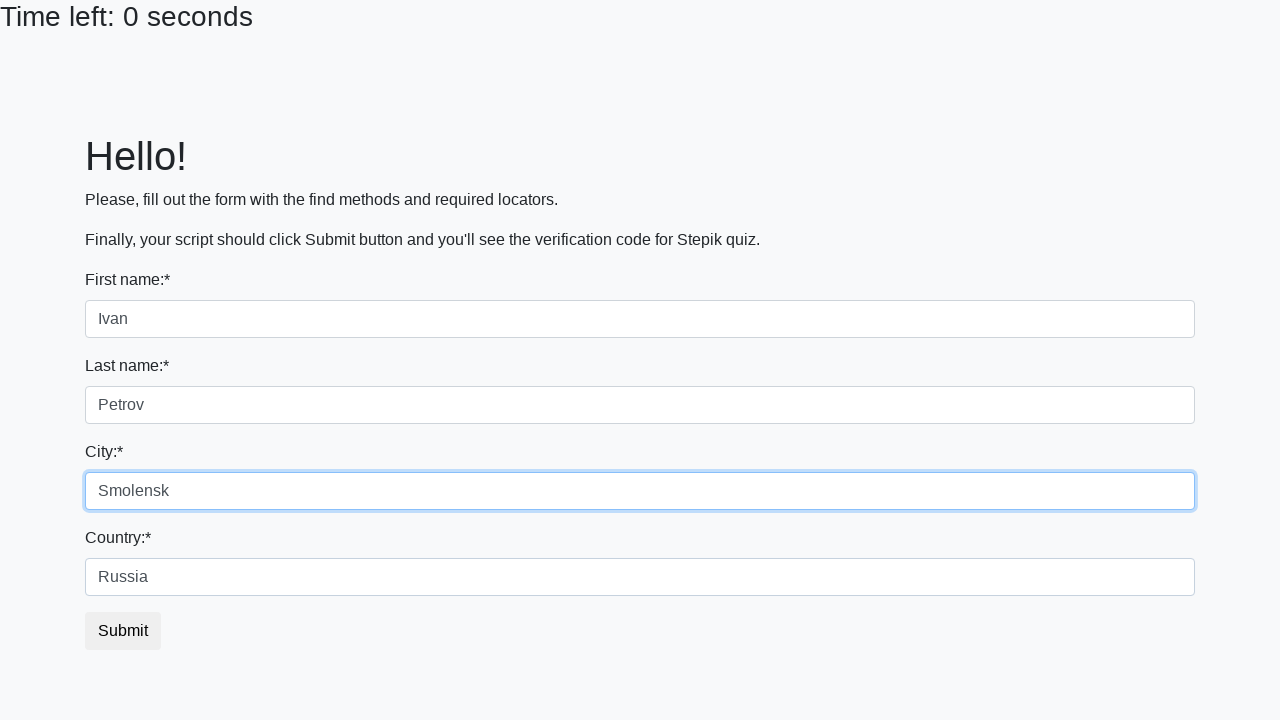

Clicked submit button to submit the form at (123, 631) on button.btn
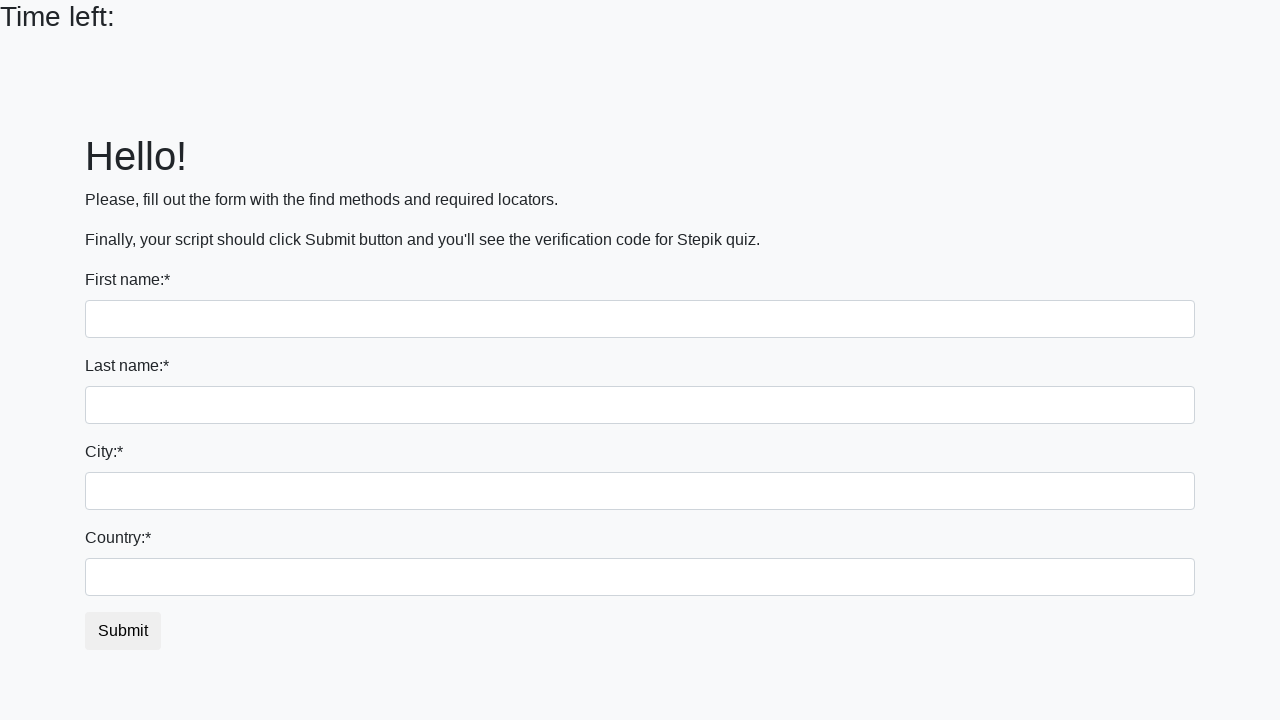

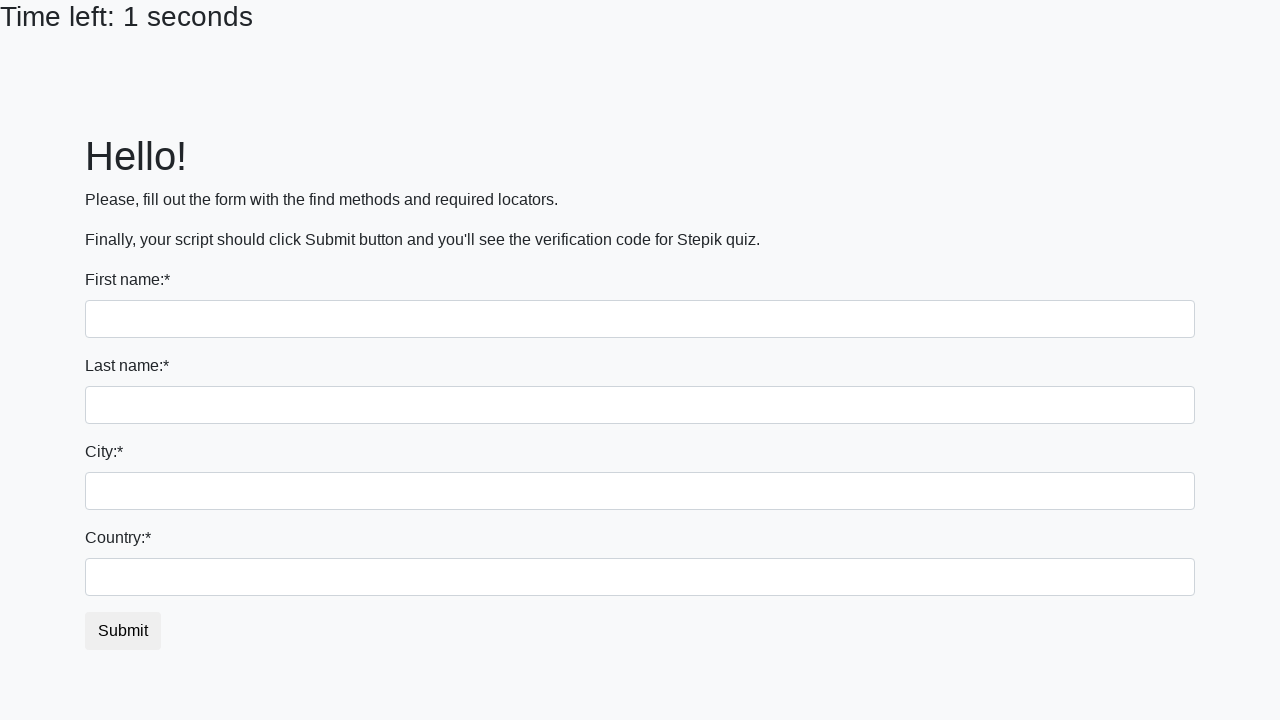